Tests dynamic loading by clicking a start button and waiting for "Hello World!" text to appear

Starting URL: https://the-internet.herokuapp.com/dynamic_loading/2

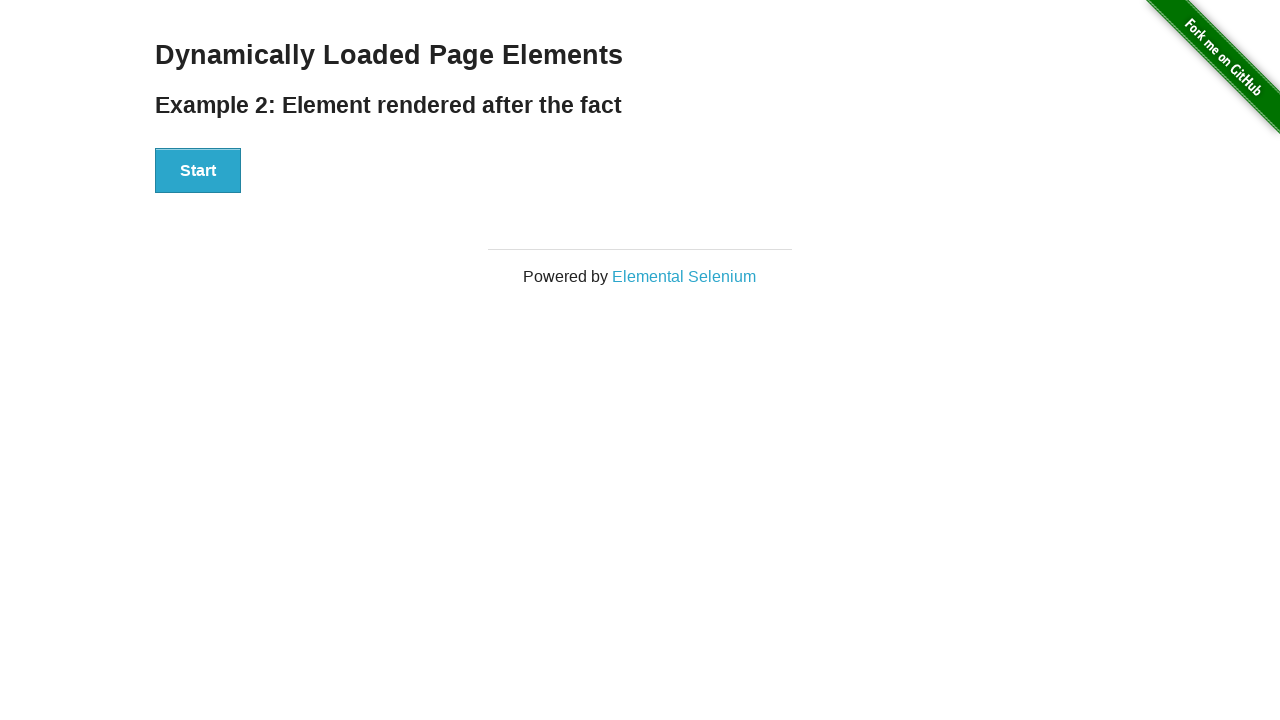

Clicked start button to trigger dynamic loading at (198, 171) on div[id='start'] button
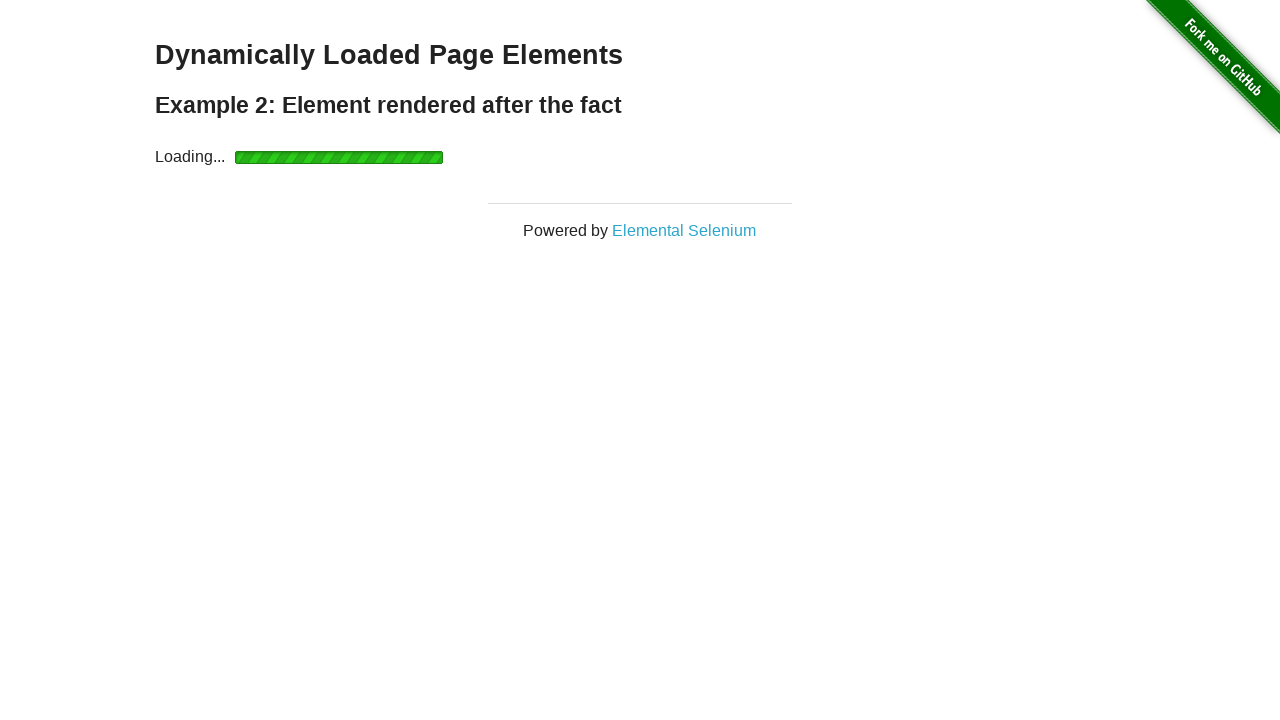

Waited for 'Hello World!' text to appear in finish section
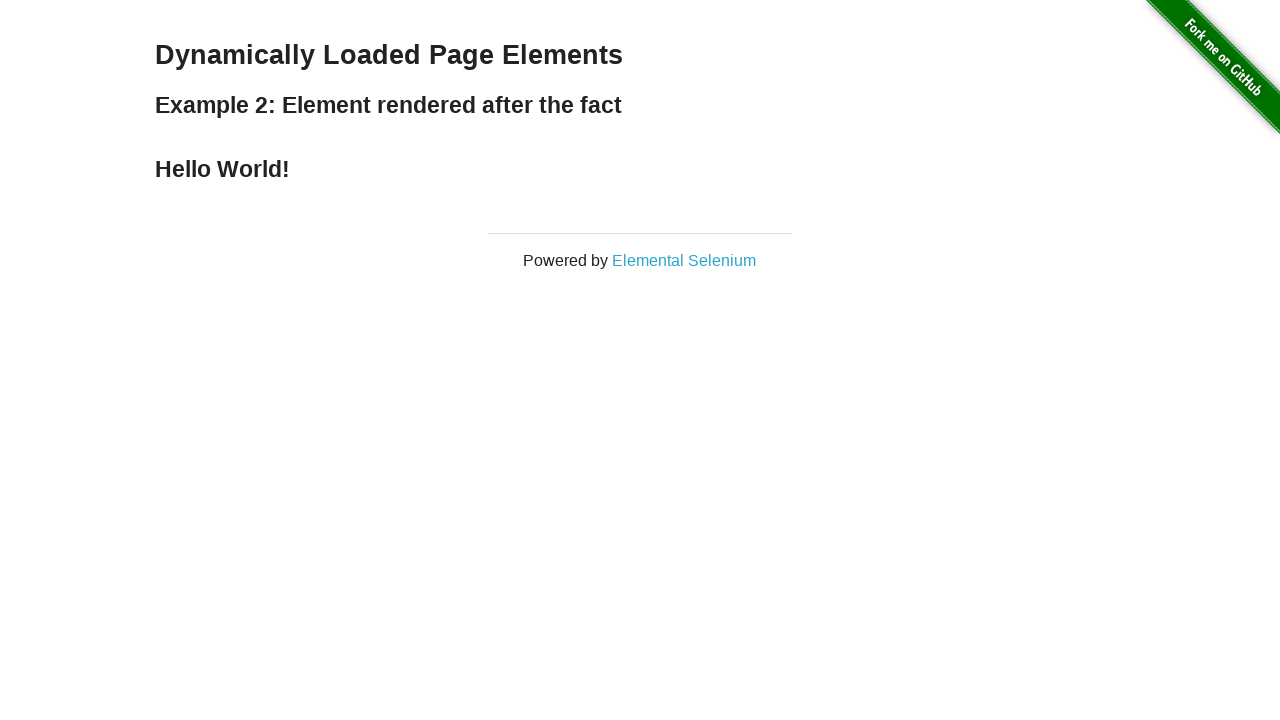

Verified 'Hello World!' text is displayed correctly
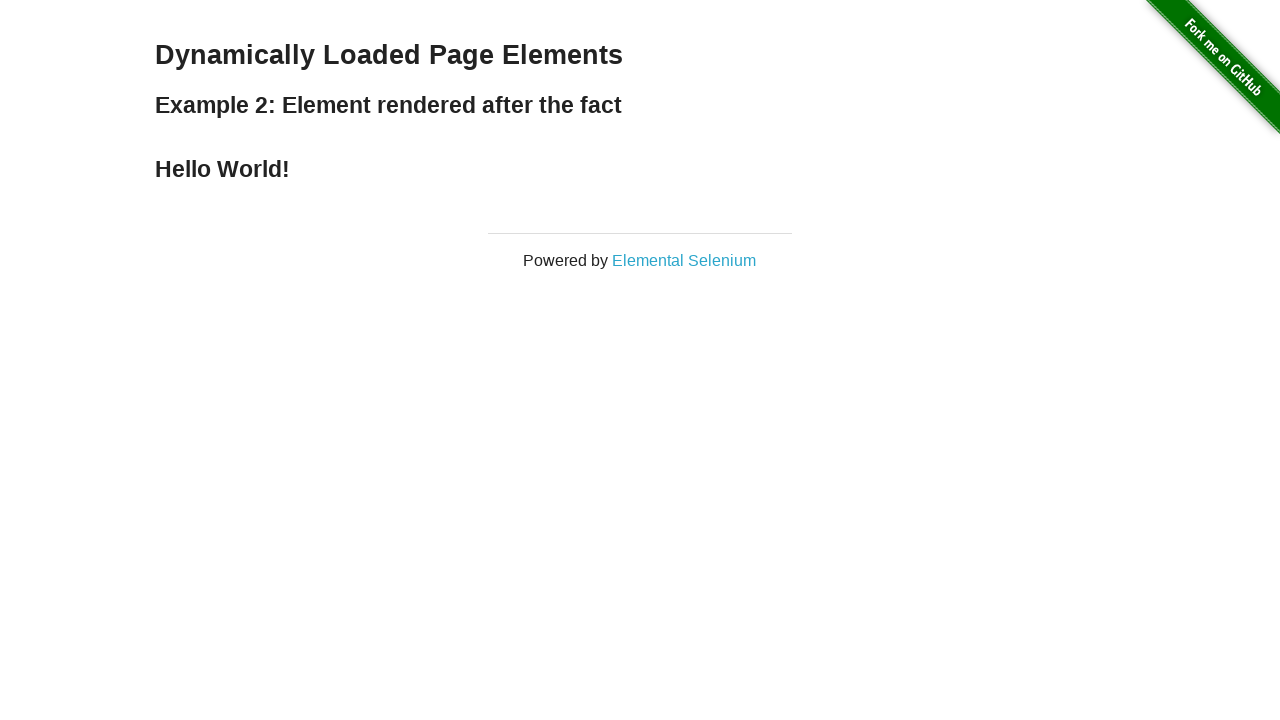

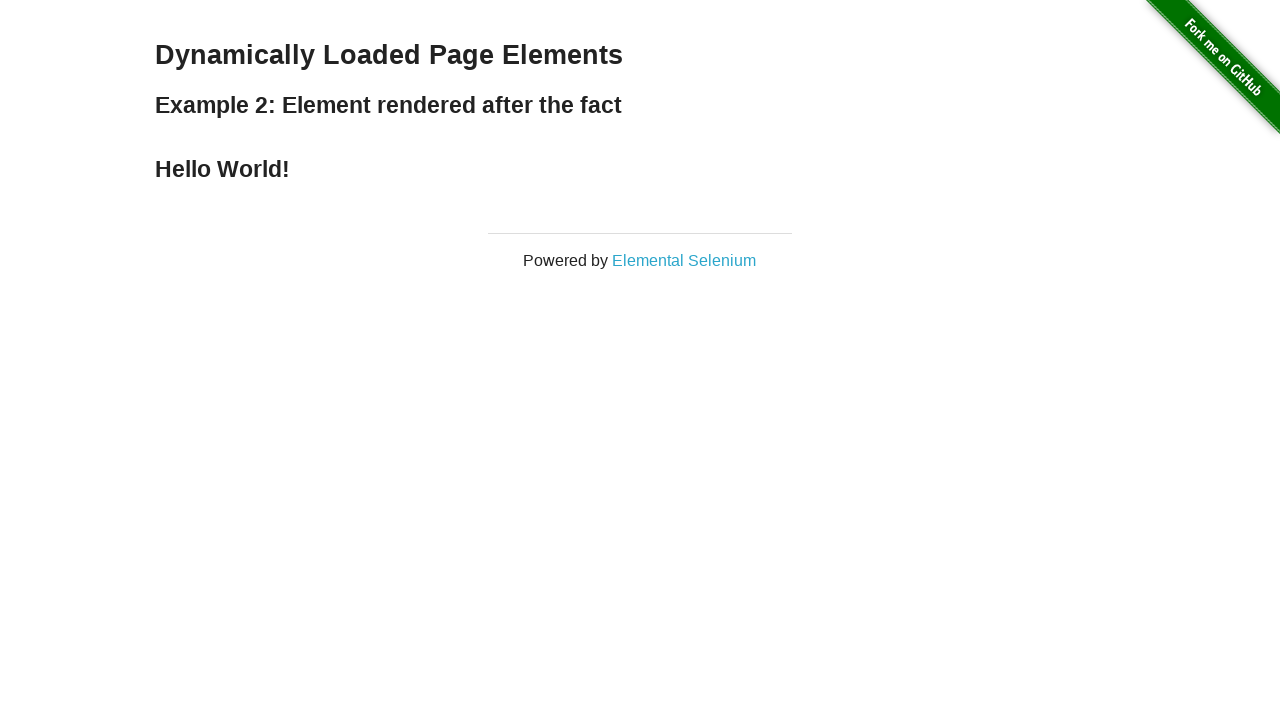